Tests the "Forgot user ID" link functionality on the Zerodha Kite login page by clicking the forgot password link.

Starting URL: https://kite.zerodha.com/

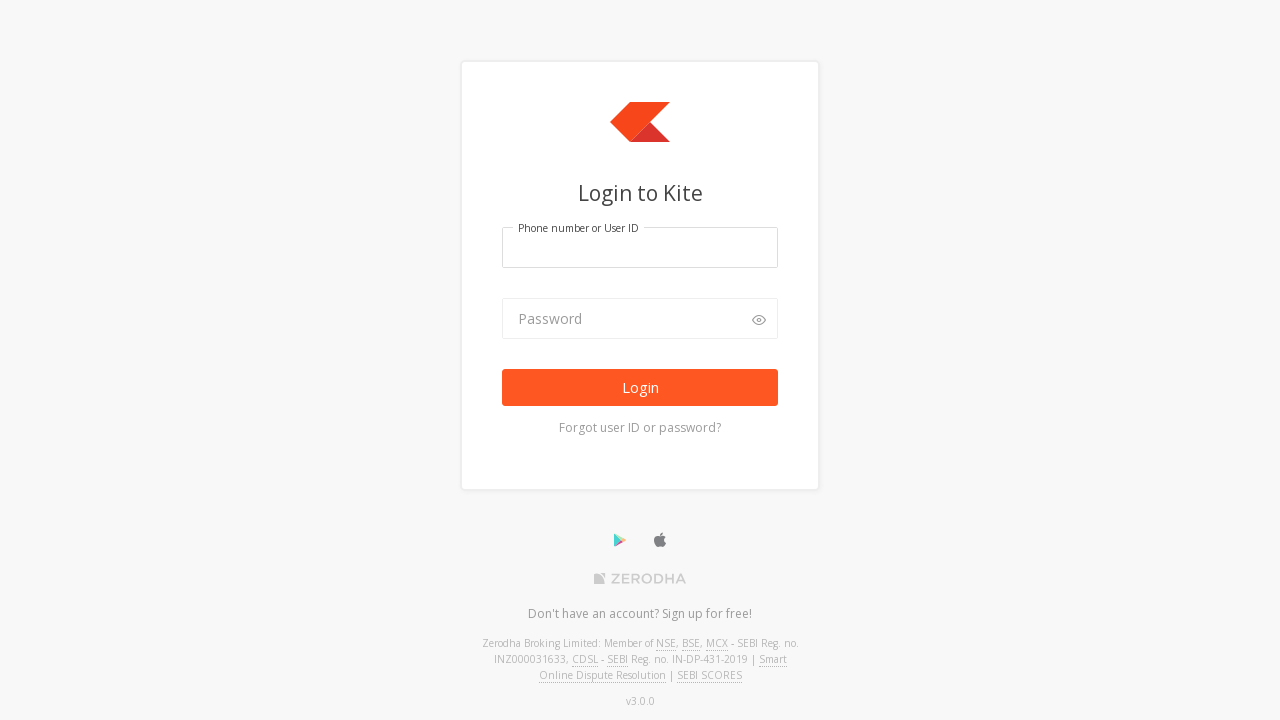

Waited for page to load with networkidle state
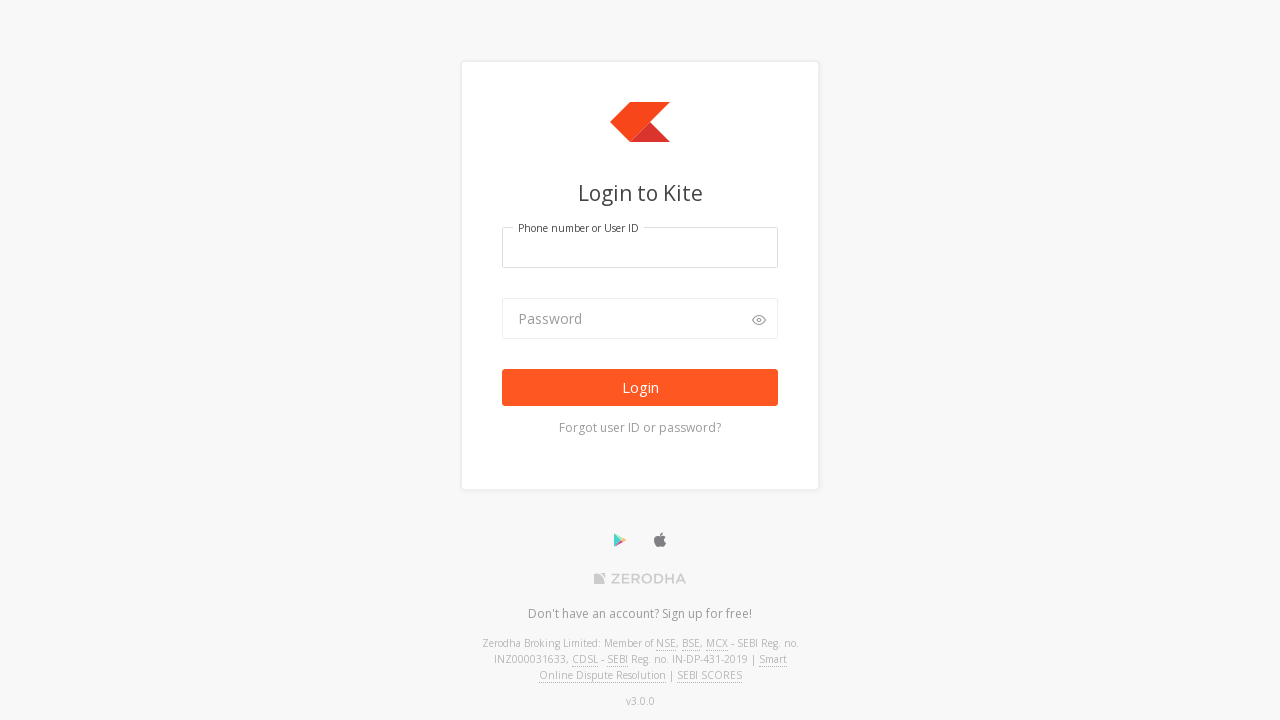

Clicked 'Forgot user ID' link on Zerodha Kite login page at (640, 428) on a:has-text('Forgot user ID')
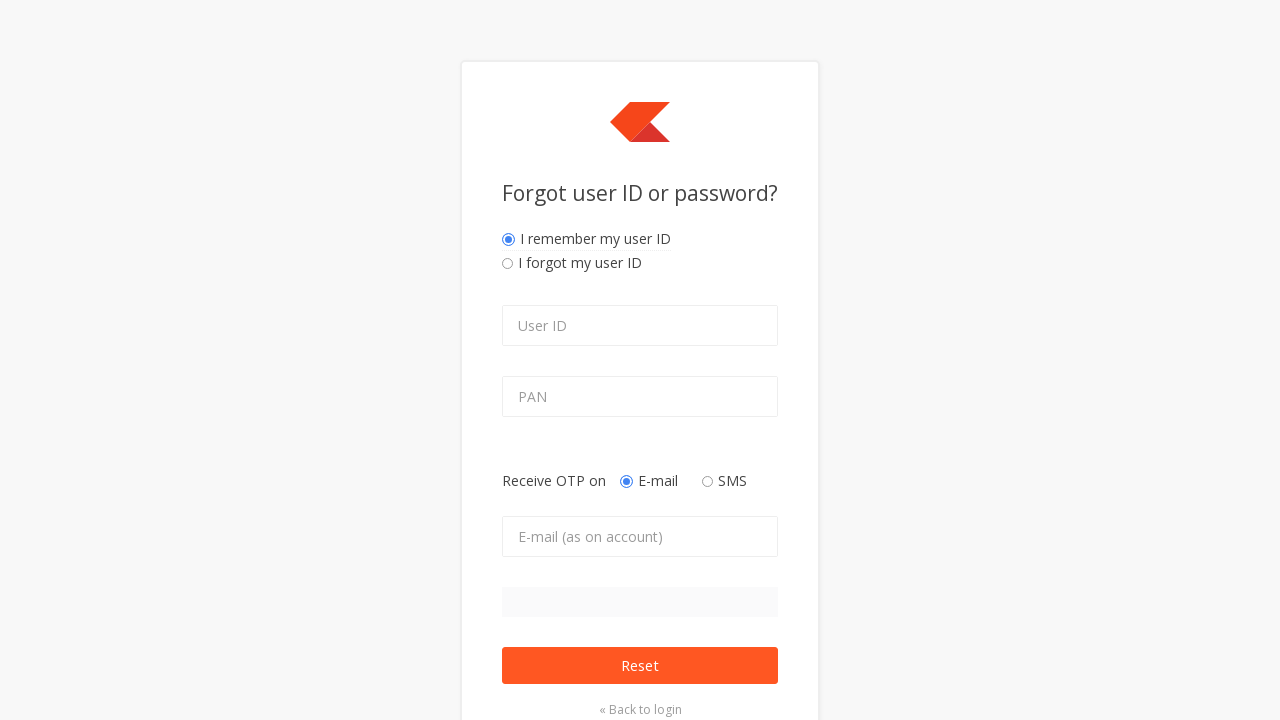

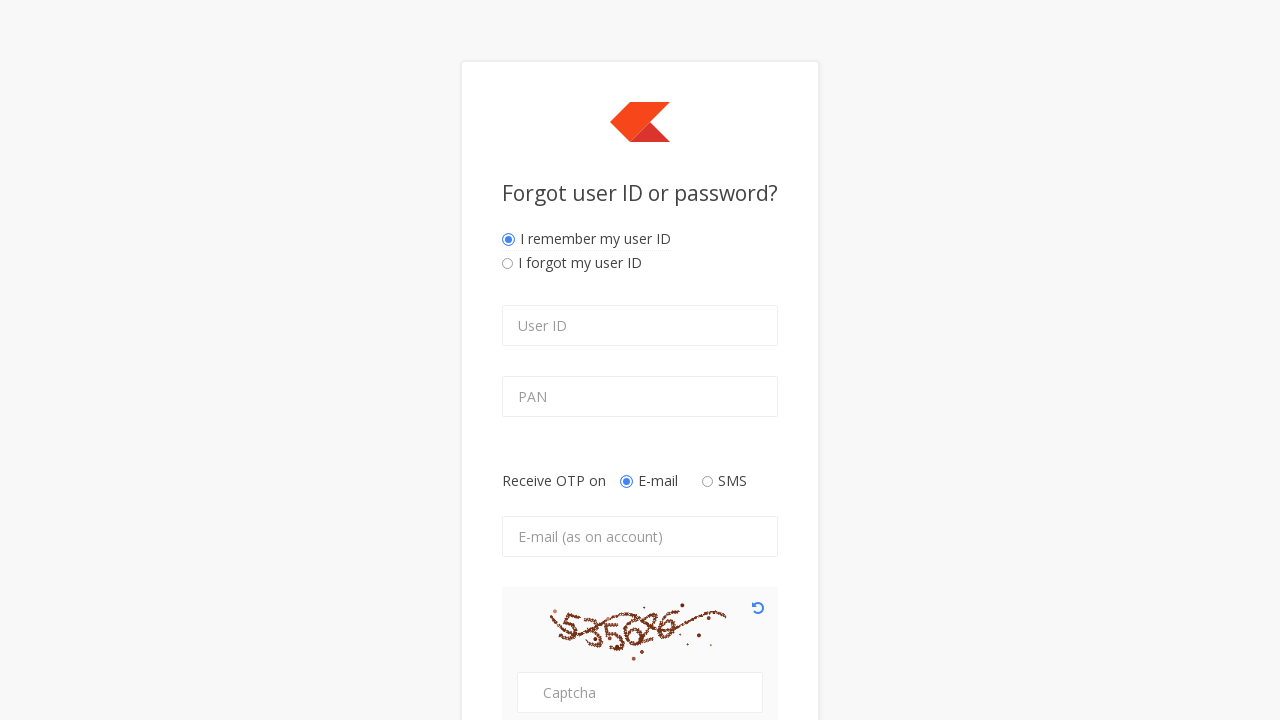